Tests keyboard actions by clicking on a text field and typing text with the SHIFT key held down to produce uppercase characters

Starting URL: https://demoqa.com/text-box

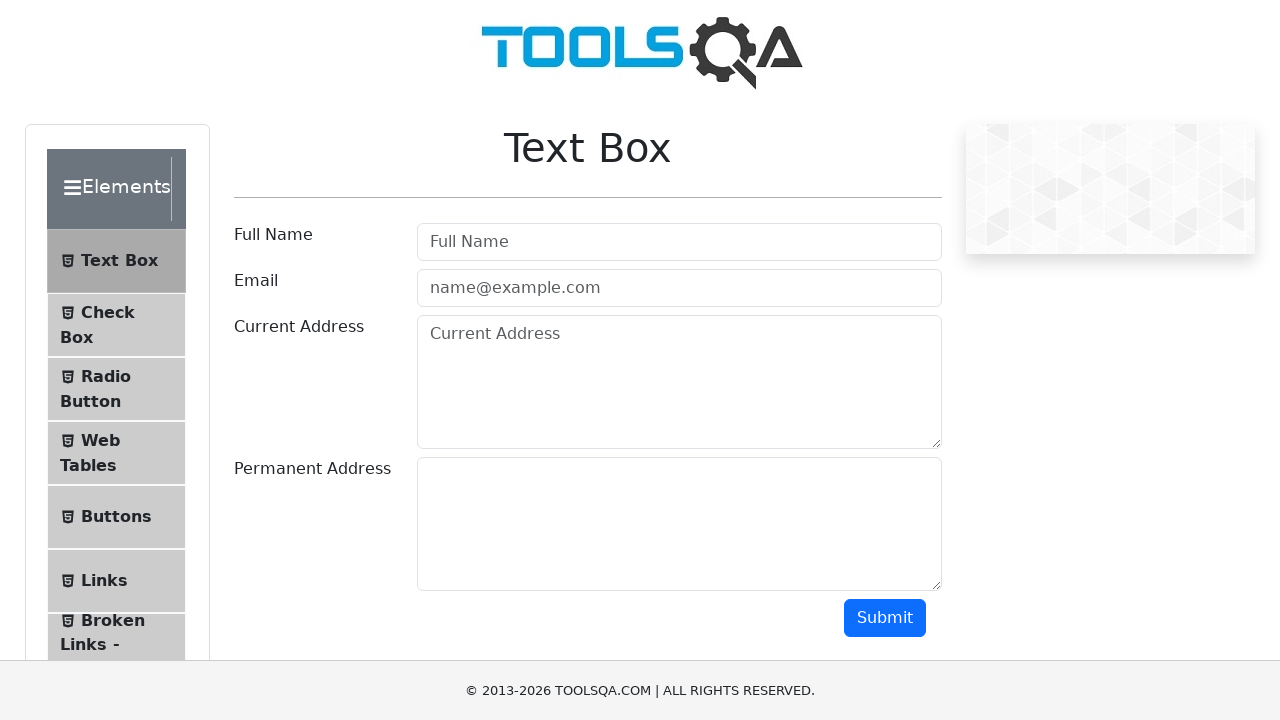

Clicked on the username text field at (679, 242) on #userName
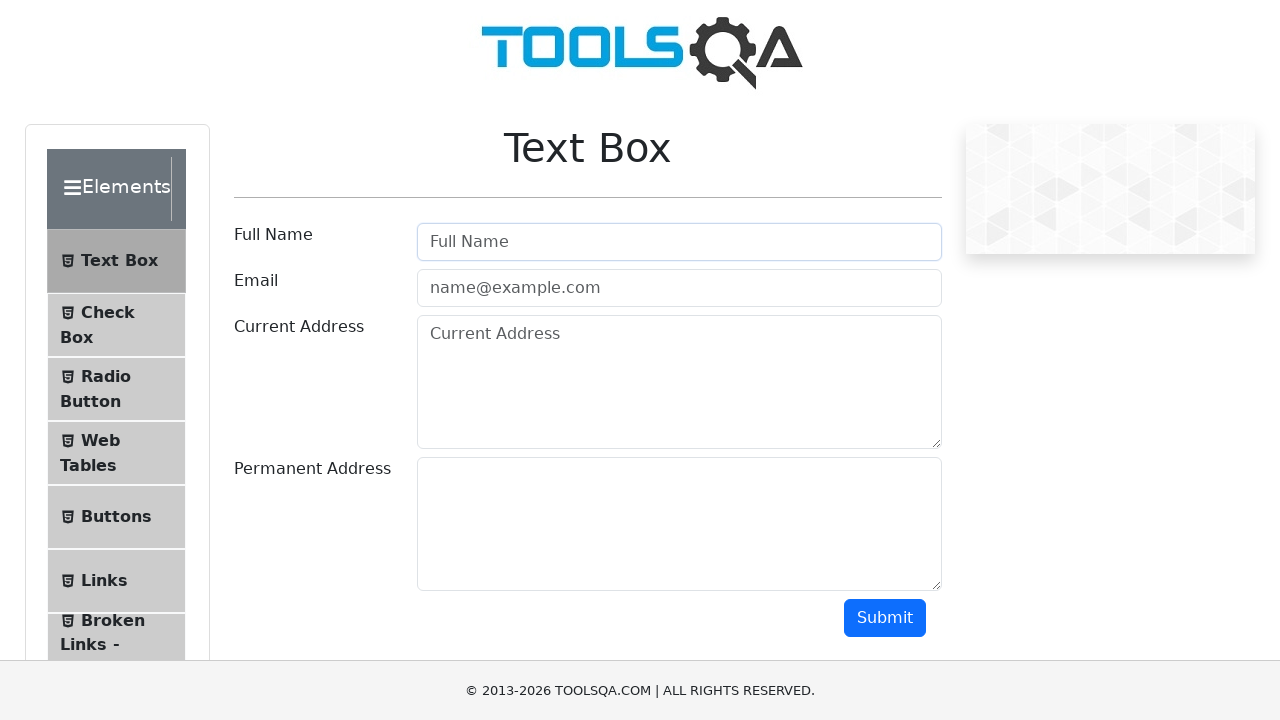

Pressed and held SHIFT key
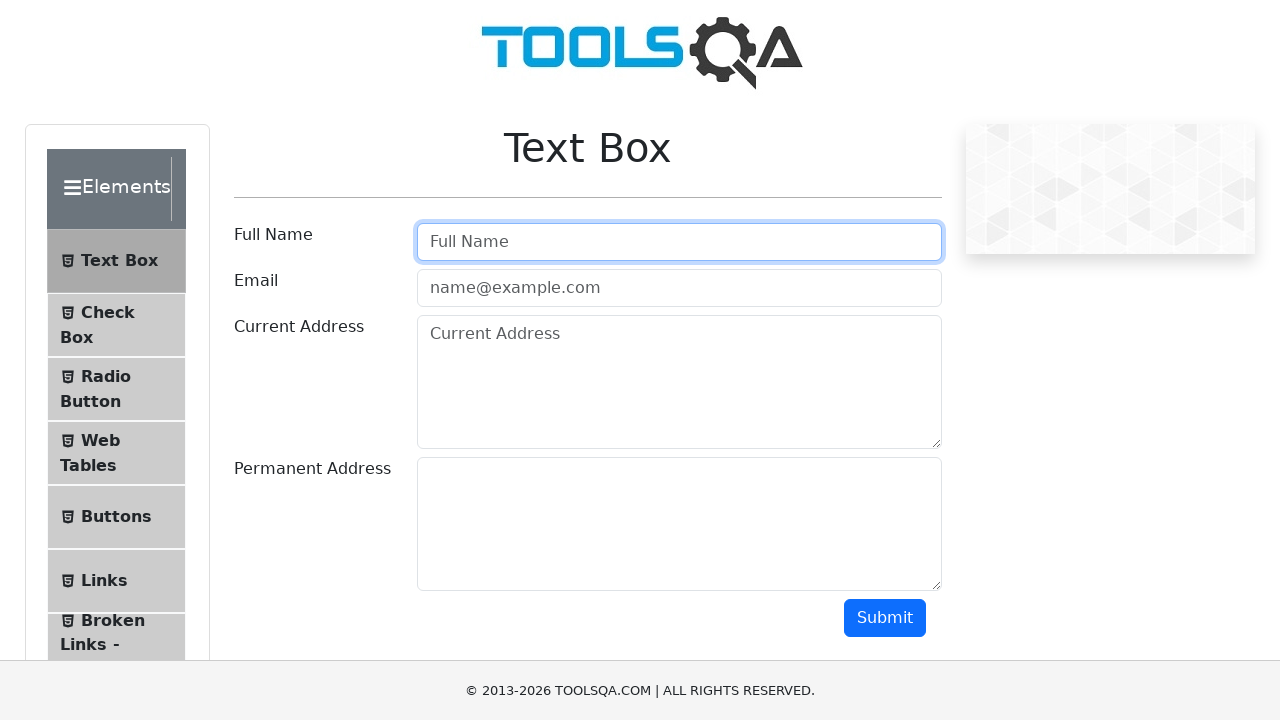

Typed 'Hello welcome to ktctc' with SHIFT key held down to produce uppercase characters
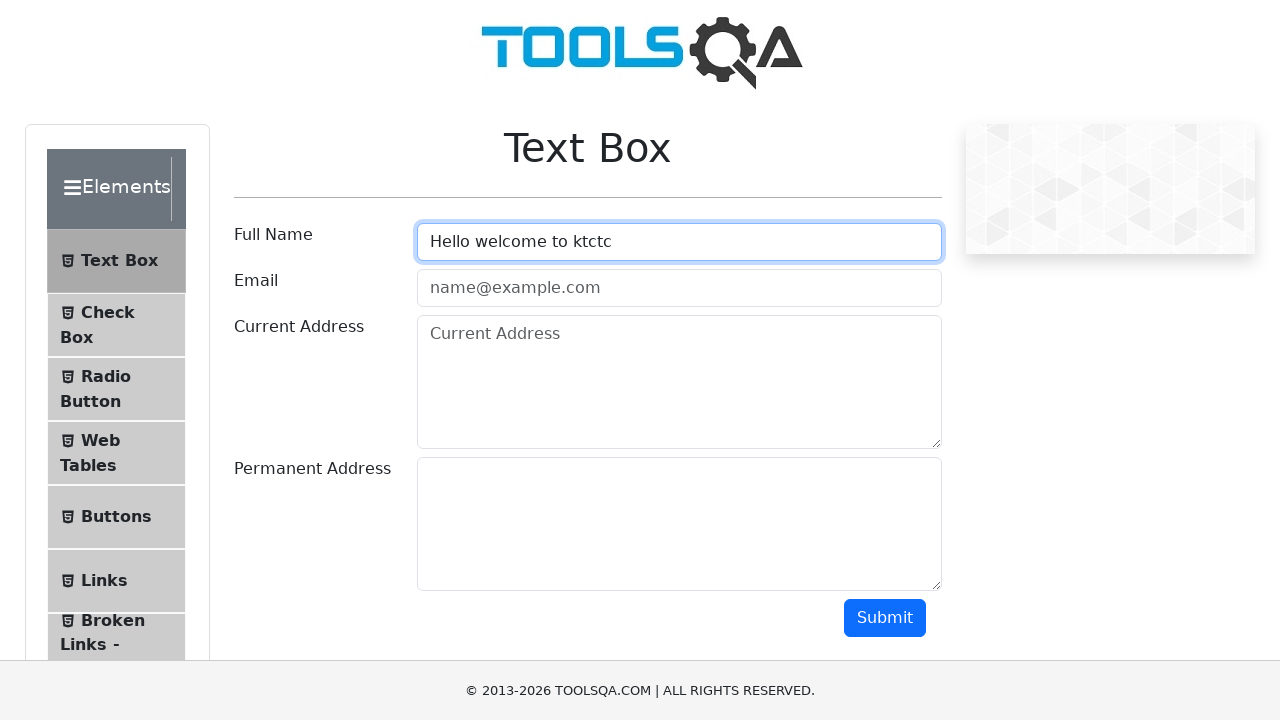

Released SHIFT key
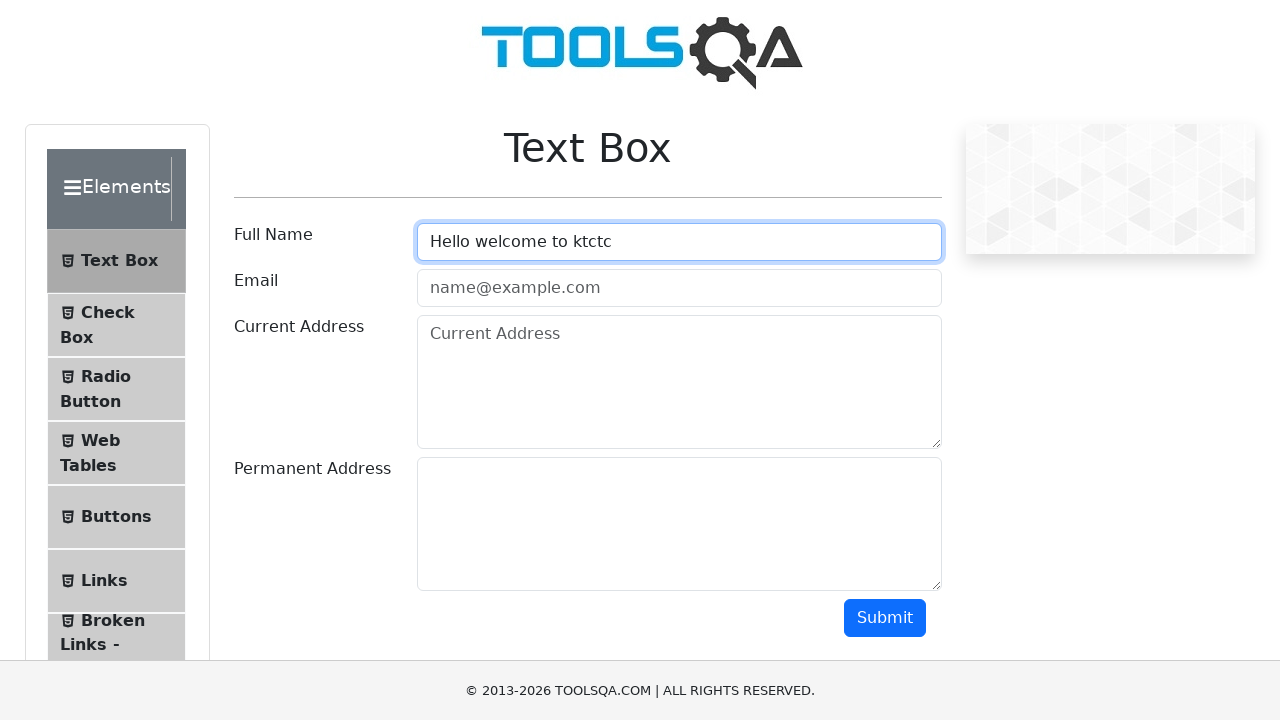

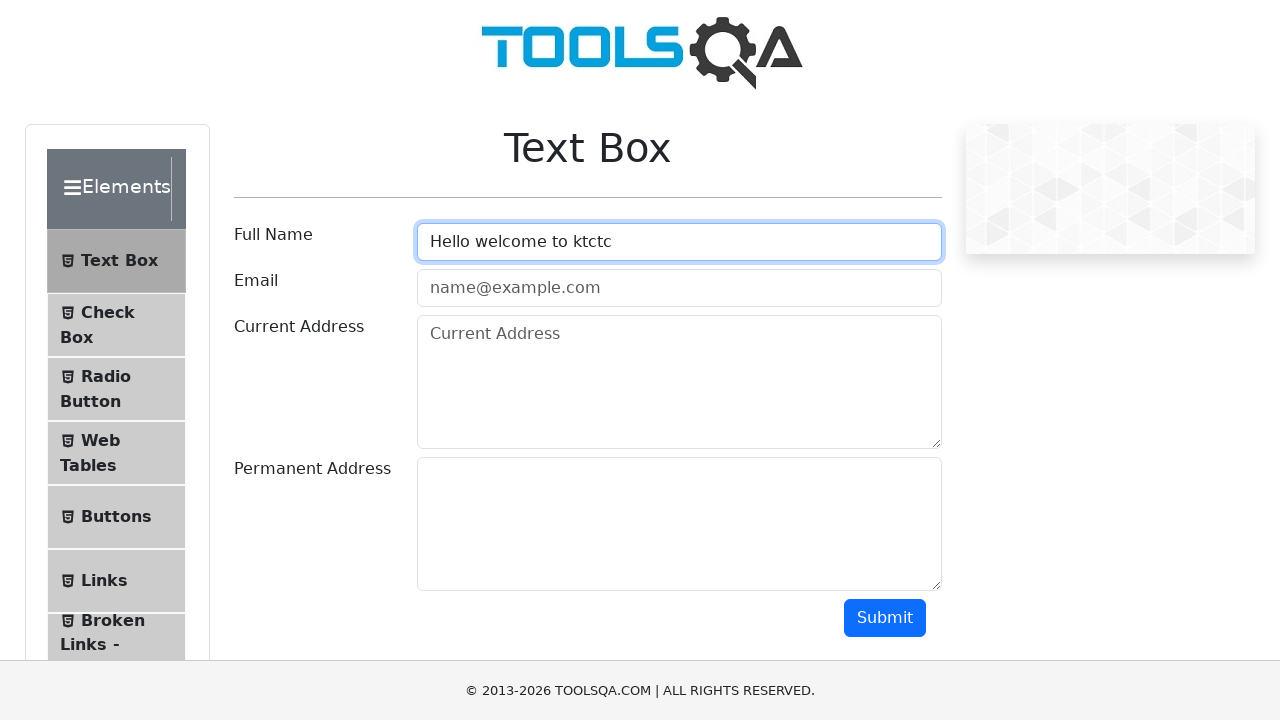